Opens the SDET Live website and maximizes the browser window

Starting URL: https://sdet.live

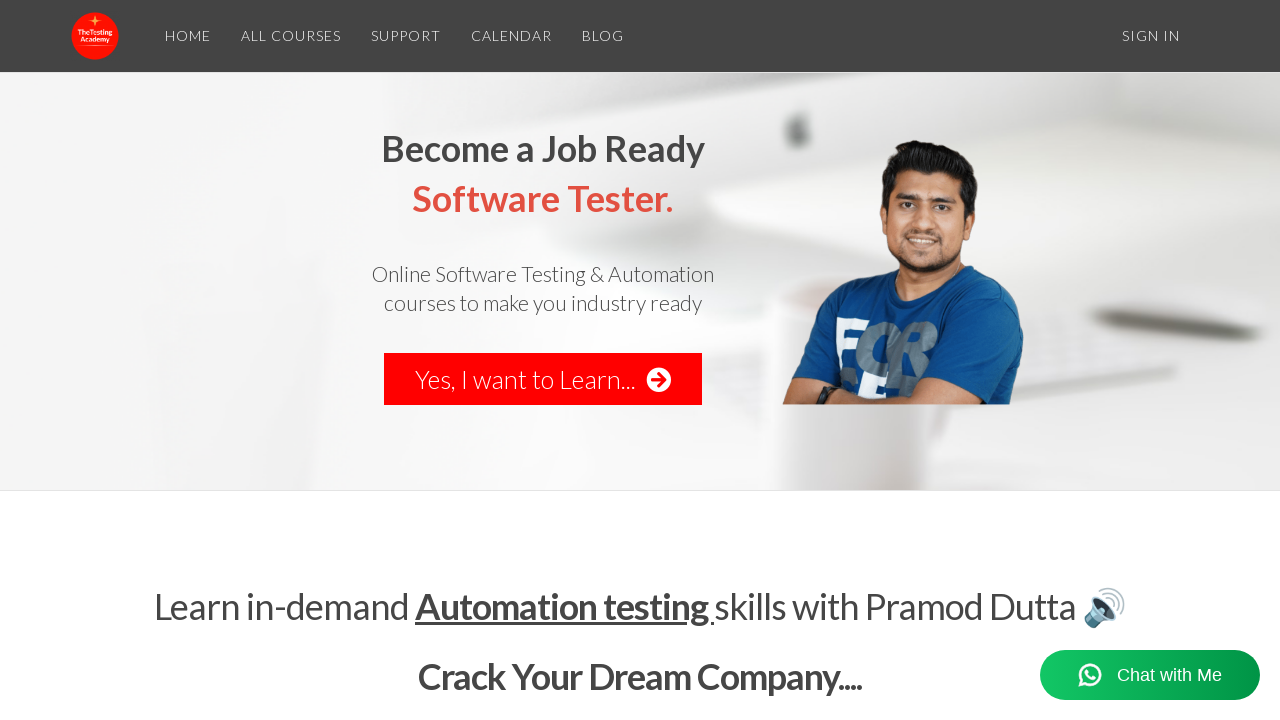

Navigated to SDET Live website
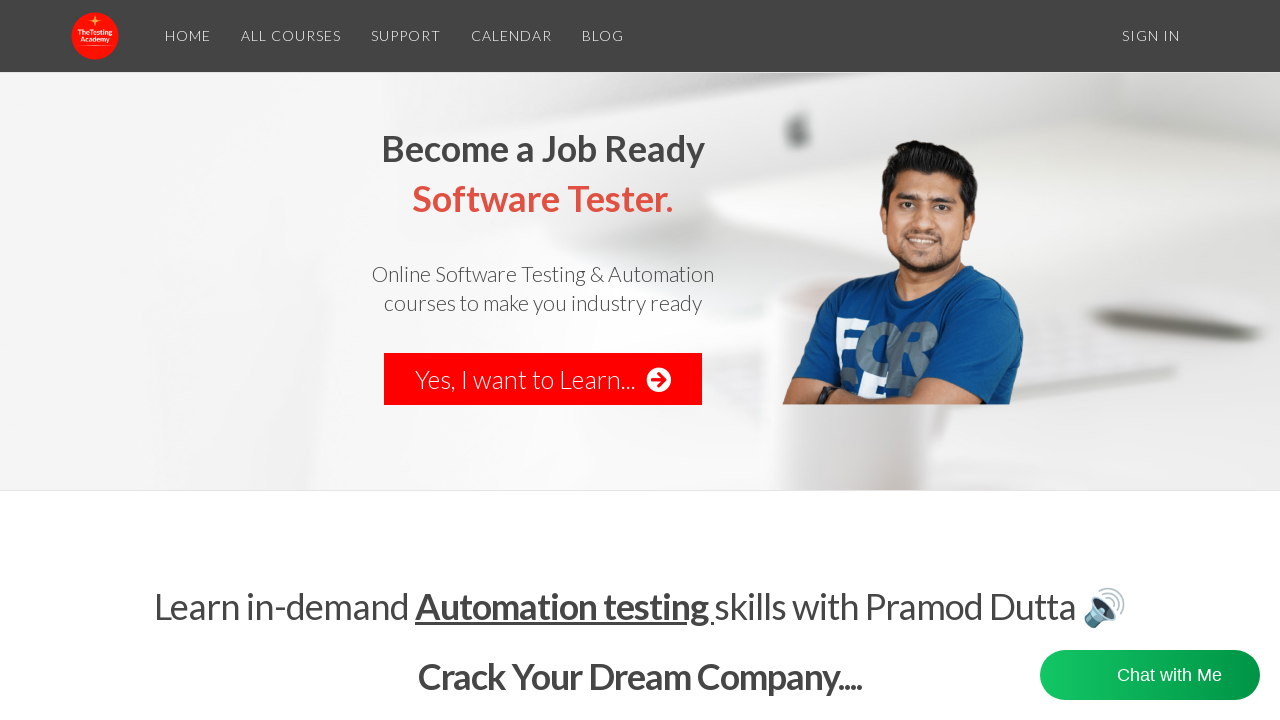

Maximized browser window to 1920x1080
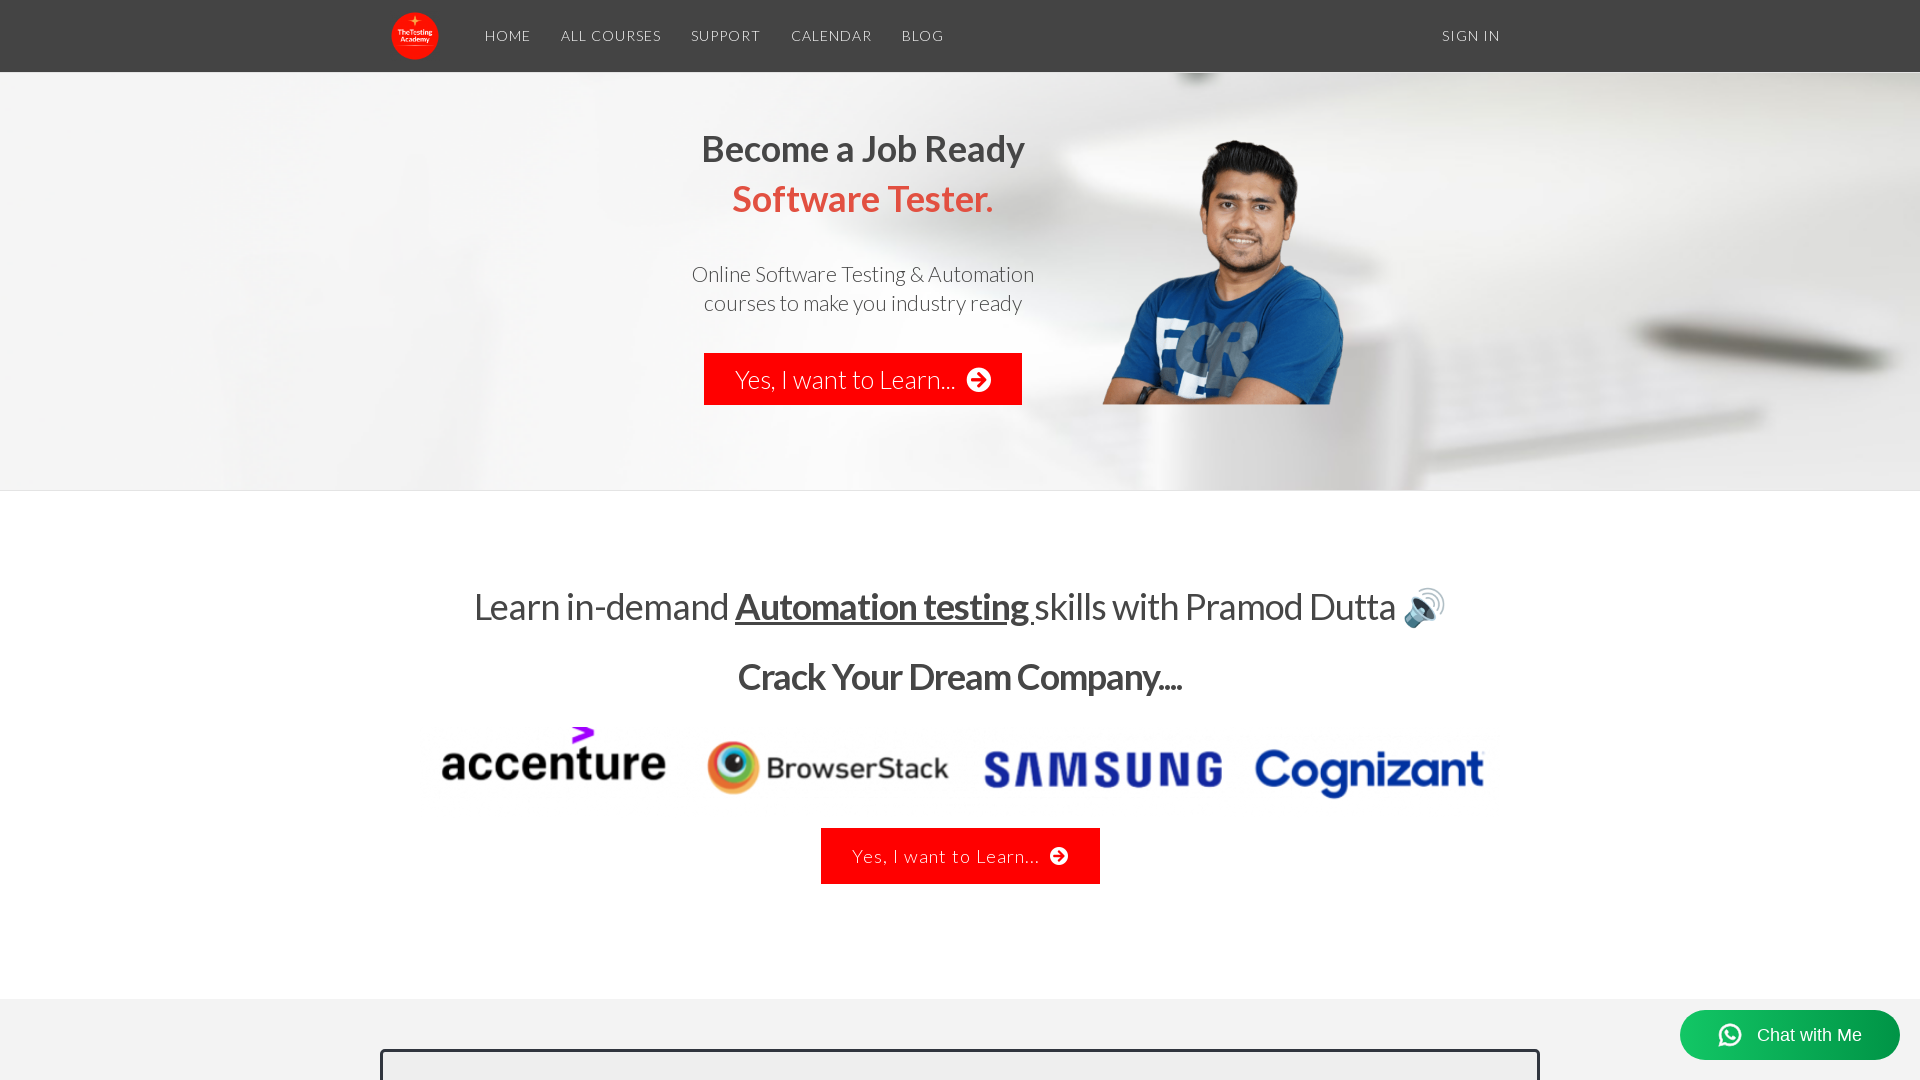

Page fully loaded - DOM content ready
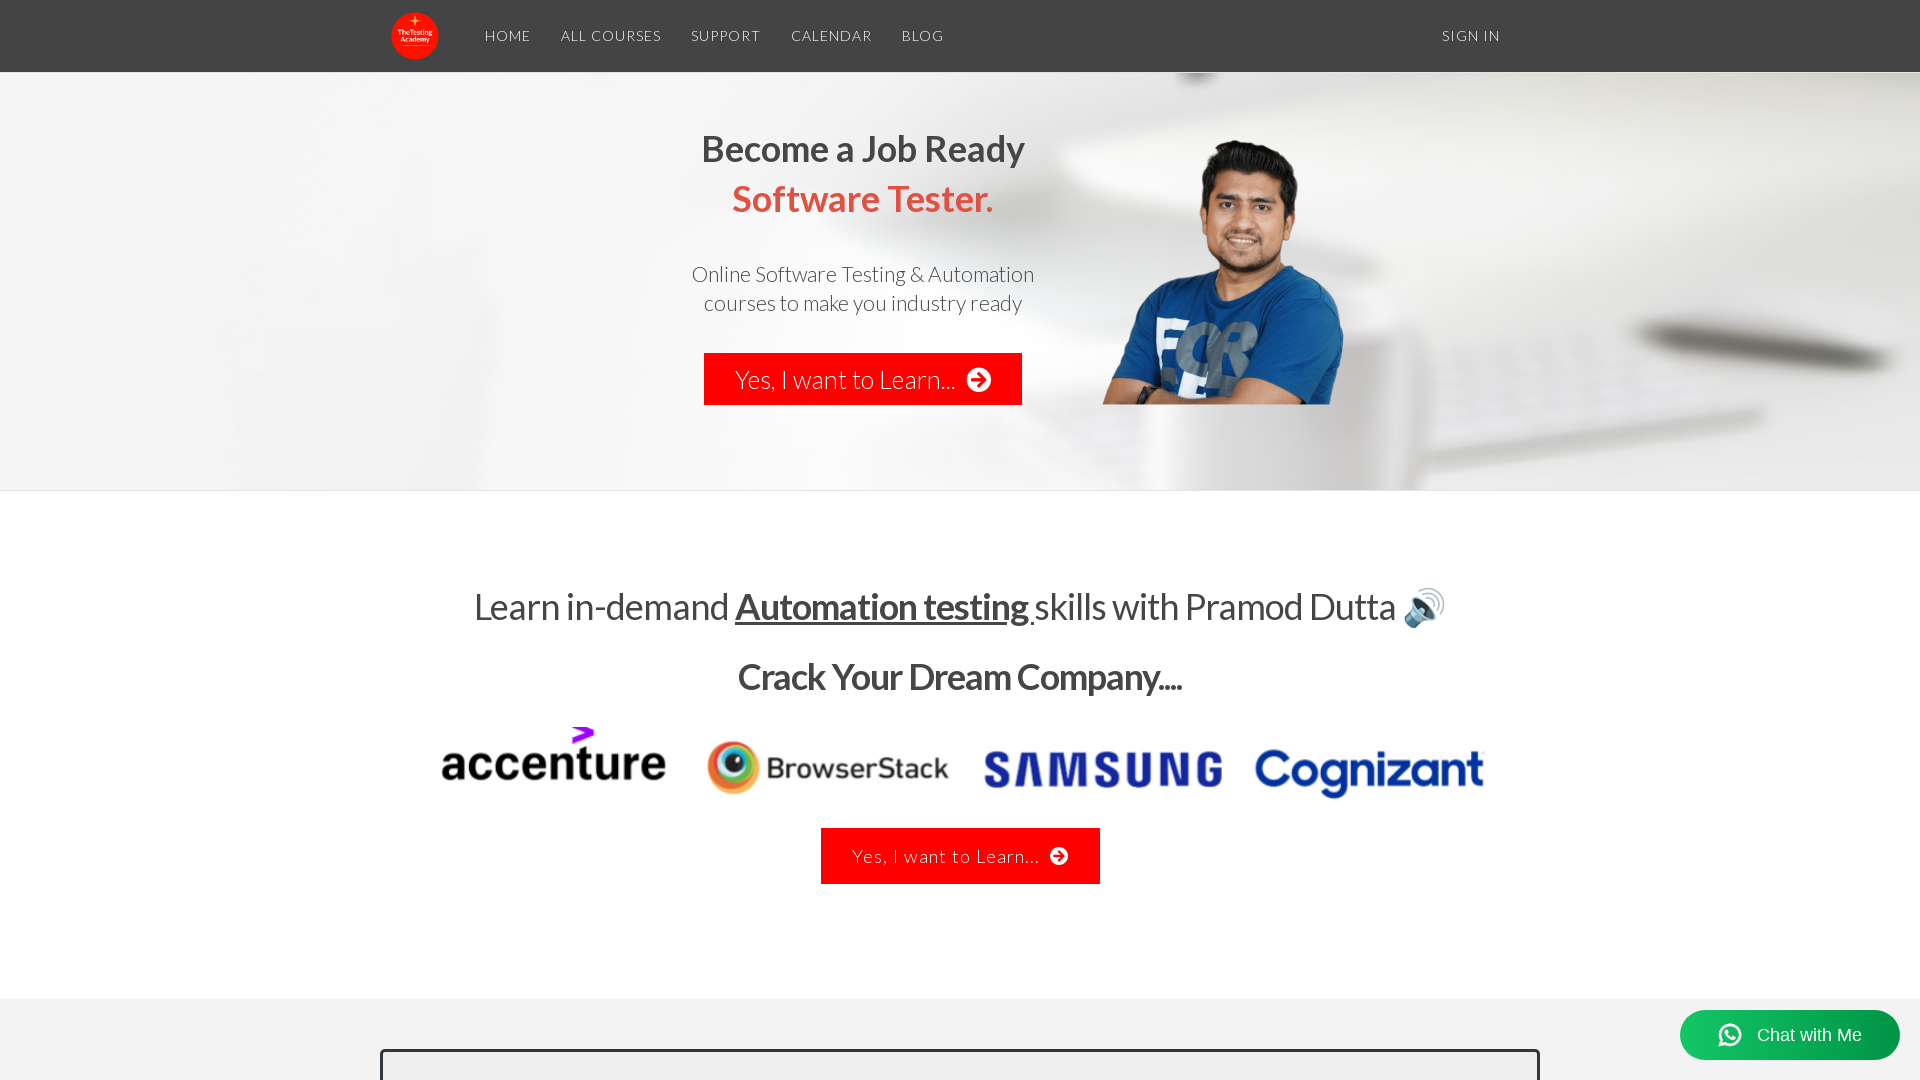

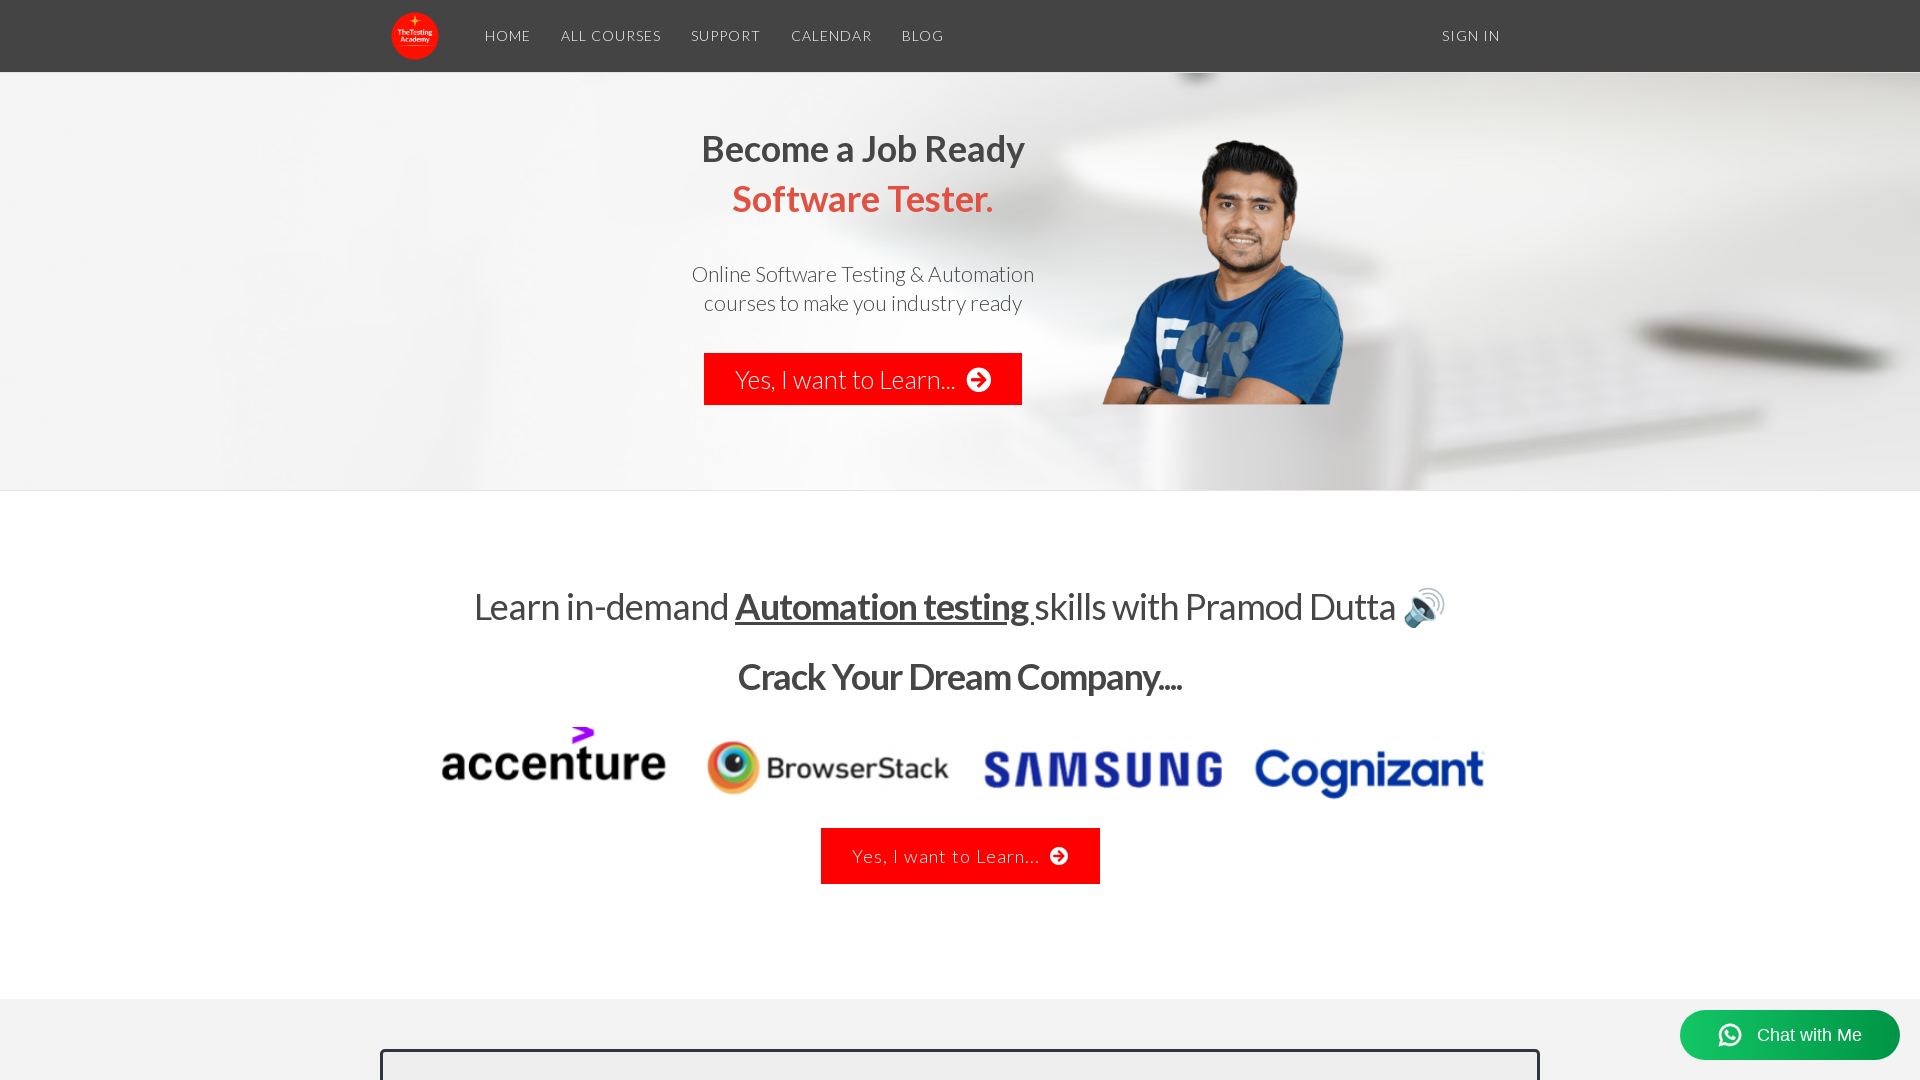